Tests entering edit mode and discarding without making changes

Starting URL: https://todomvc.com/examples/typescript-angular/#/

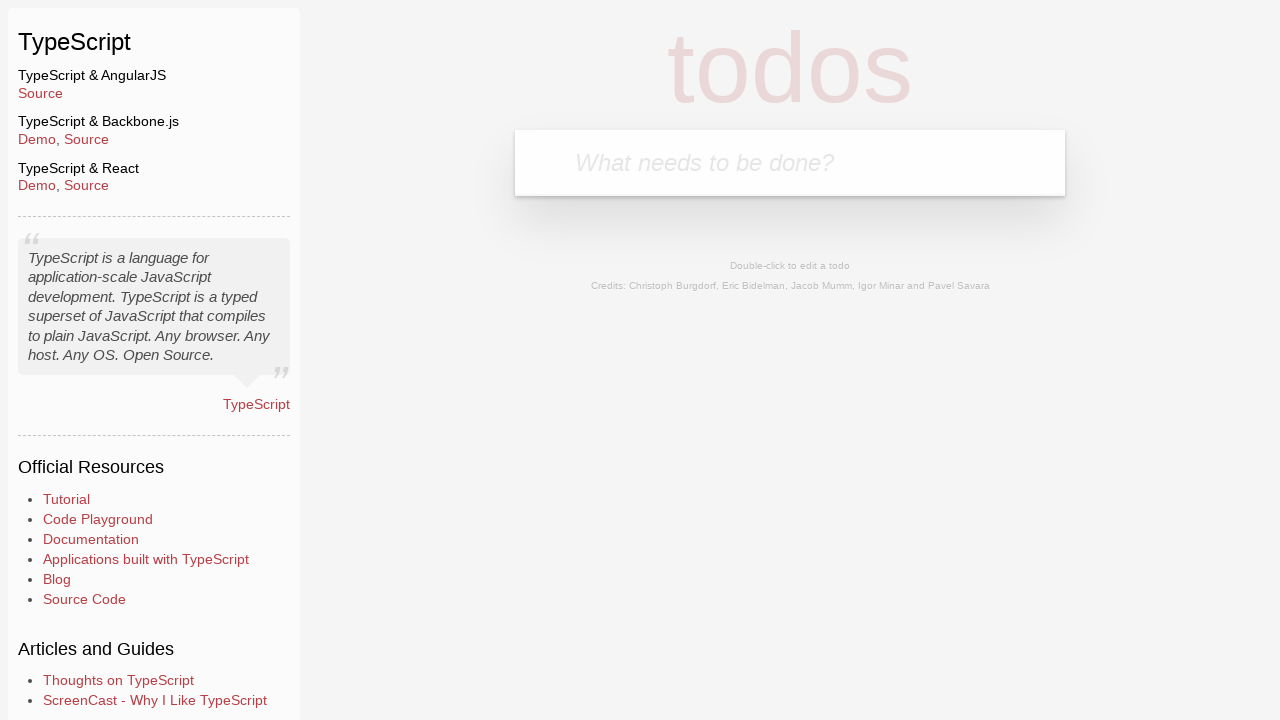

Filled new todo input field with 'Lorem' on .new-todo
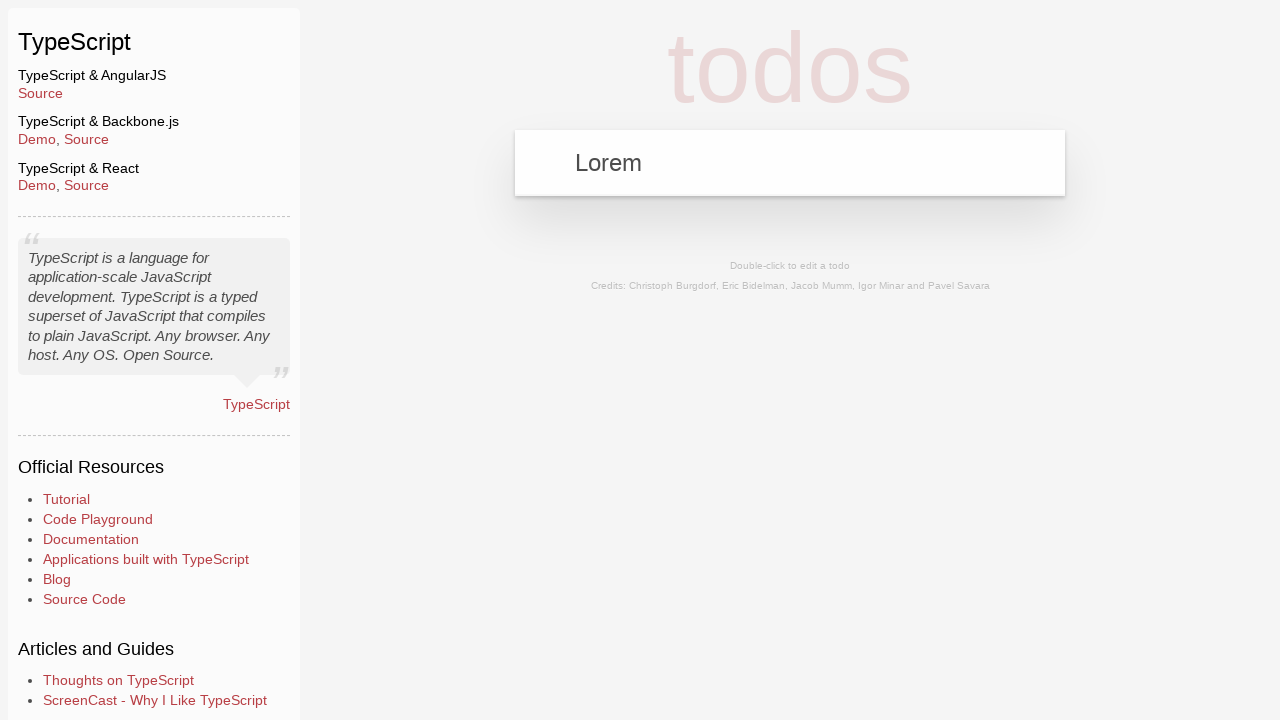

Pressed Enter to create new todo on .new-todo
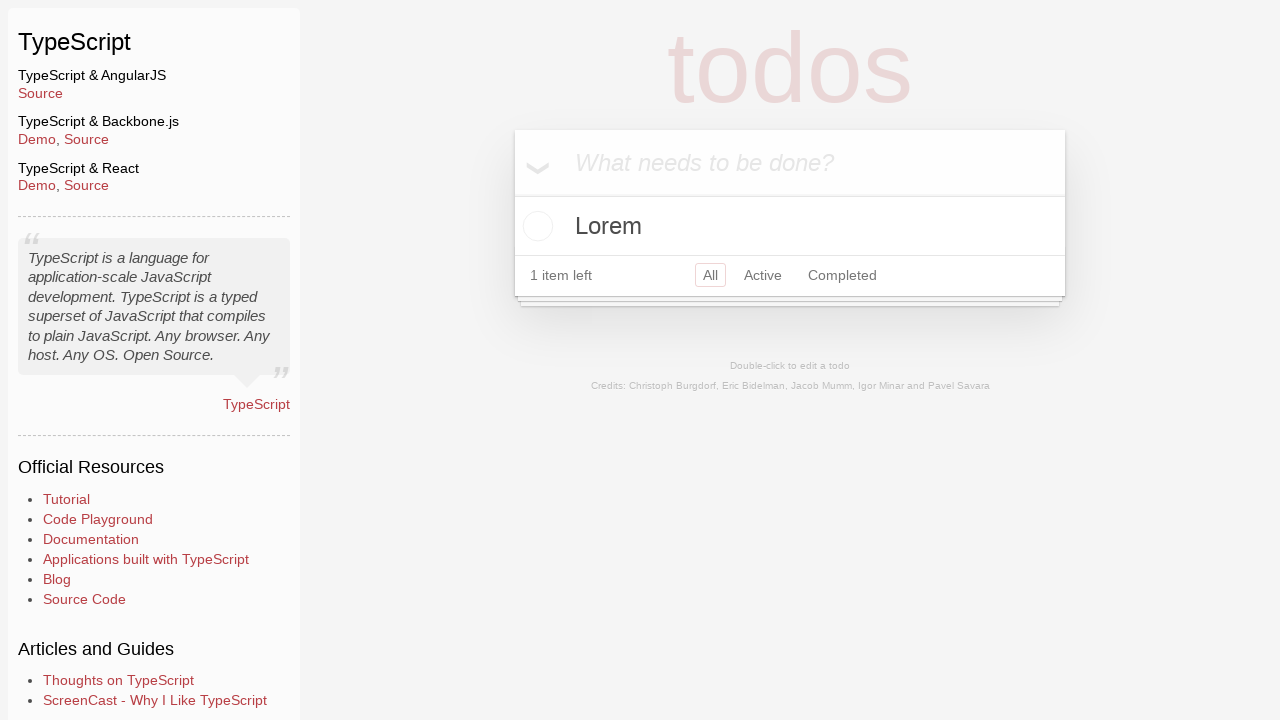

Double-clicked todo item to enter edit mode at (790, 226) on text=Lorem
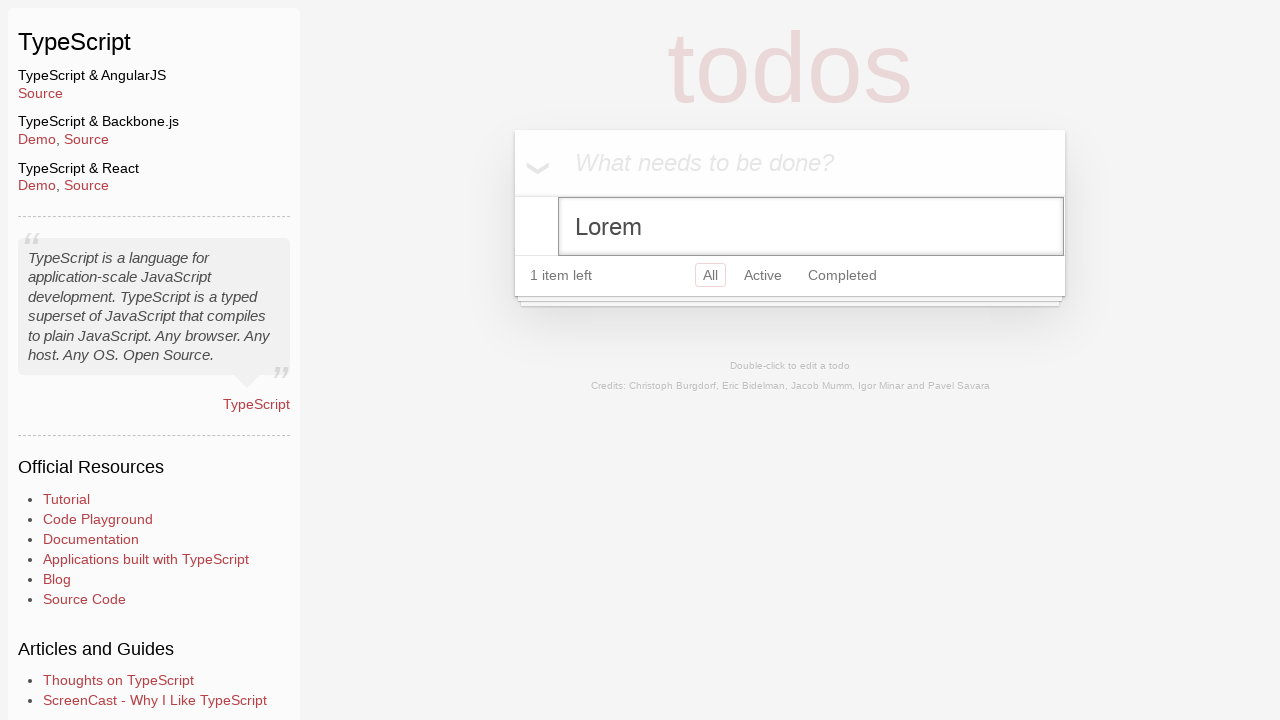

Filled edit field with 'Ipsum' (attempting to change todo text) on .edit
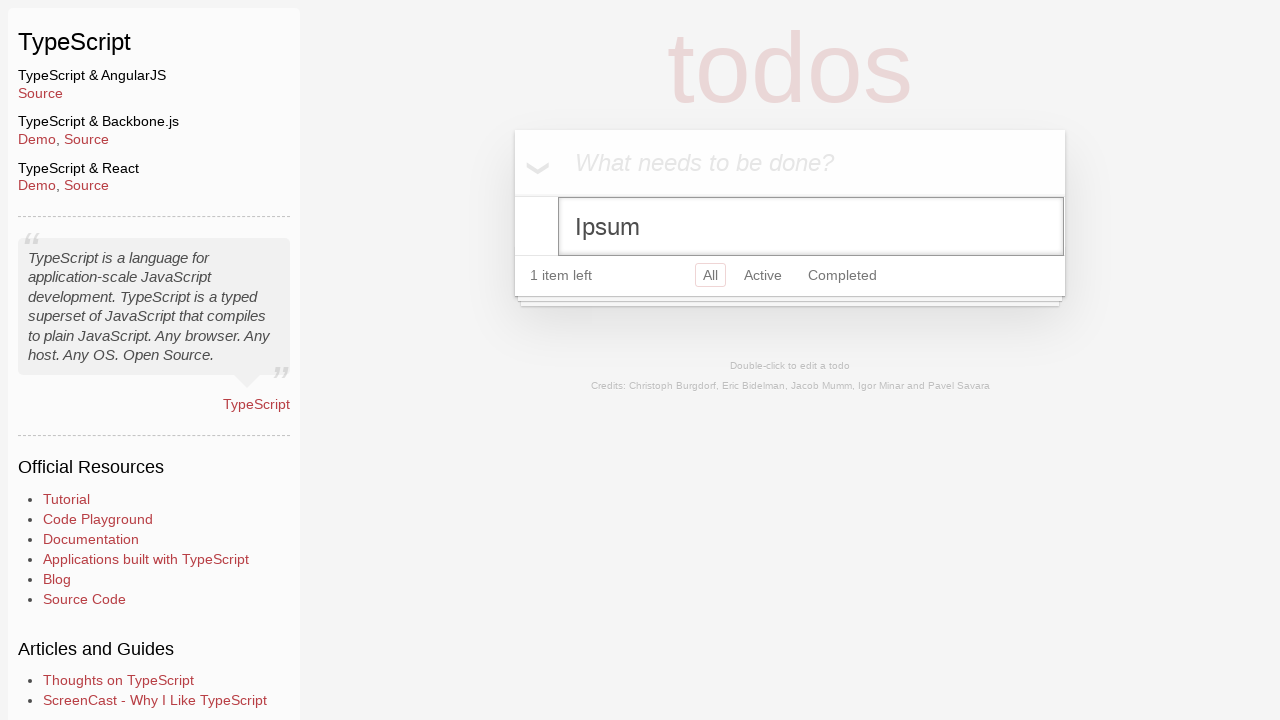

Pressed Escape to discard edit changes on .edit
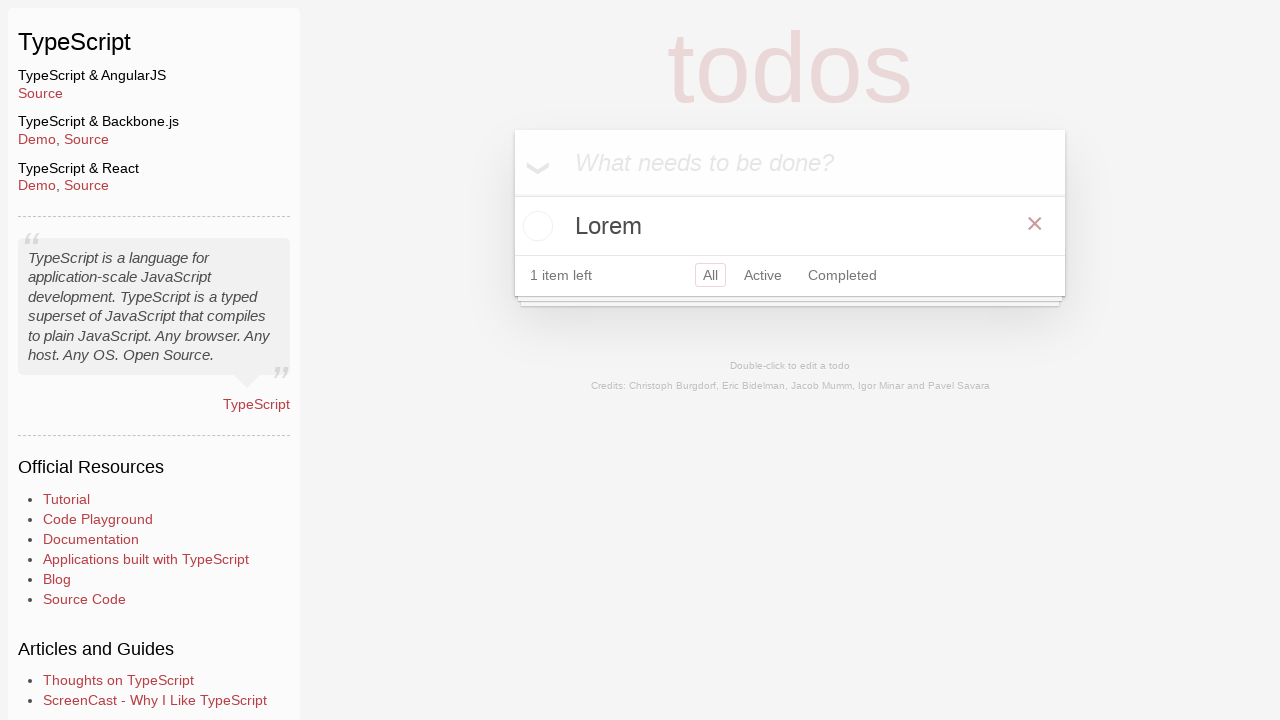

Verified original todo text 'Lorem' is still displayed after discarding edit
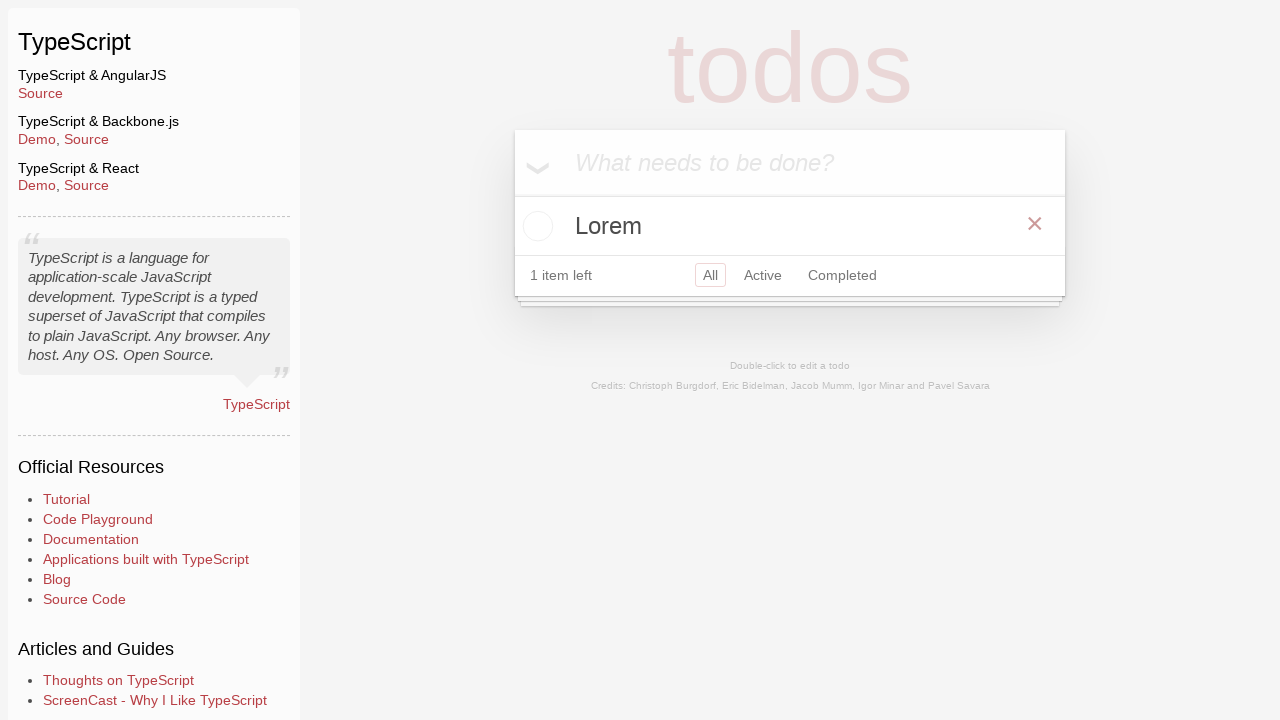

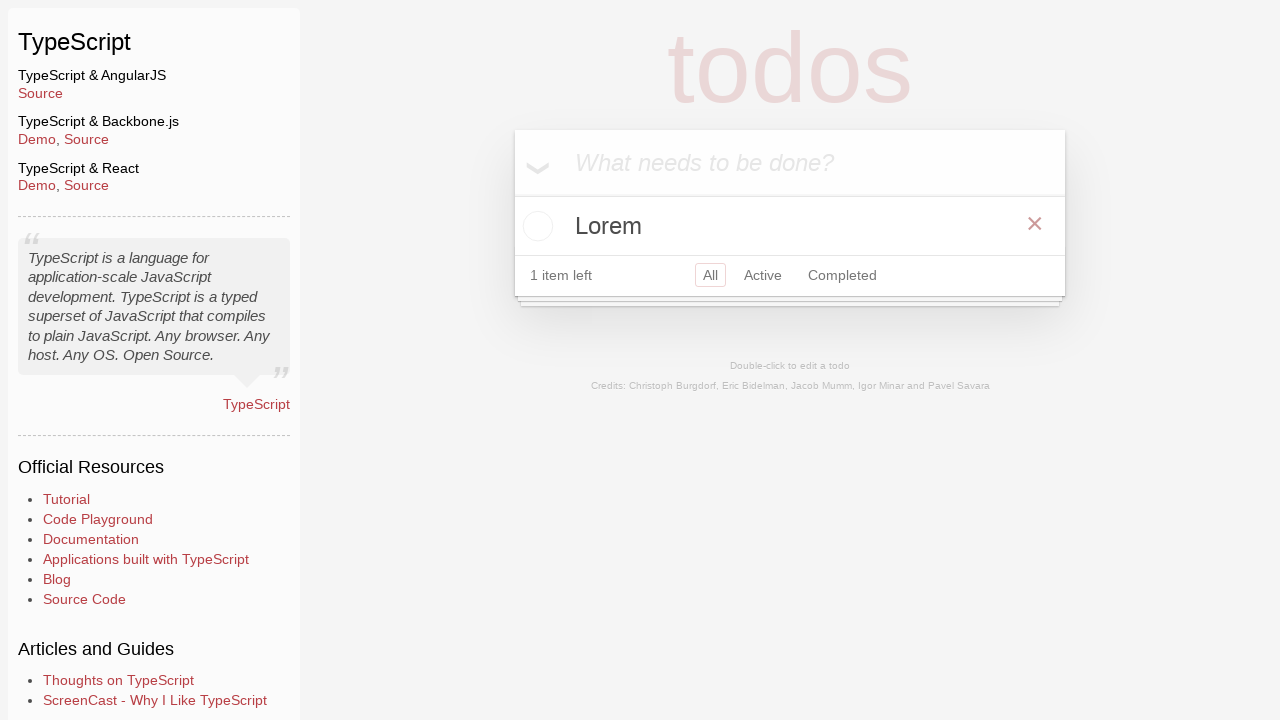